Tests drag and drop functionality on the jQuery UI droppable demo page by dragging a source element onto a target drop zone within an iframe.

Starting URL: https://jqueryui.com/droppable/

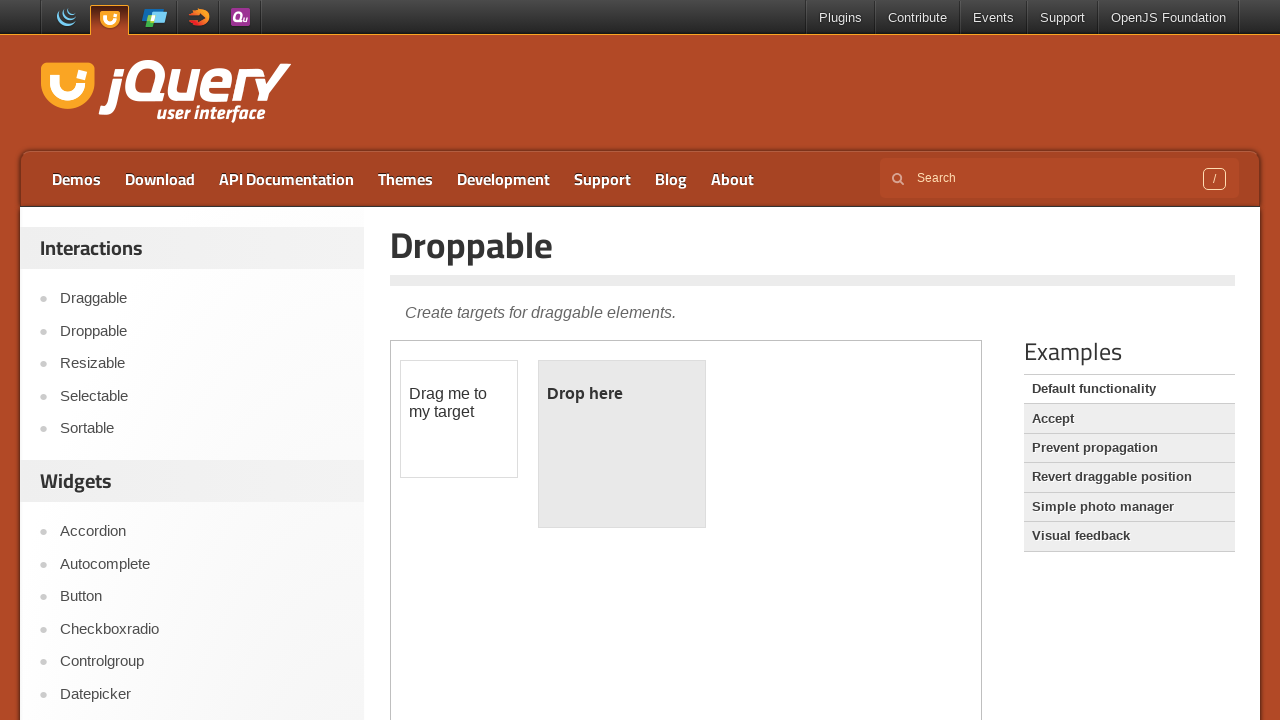

Waited 2 seconds for the page to load
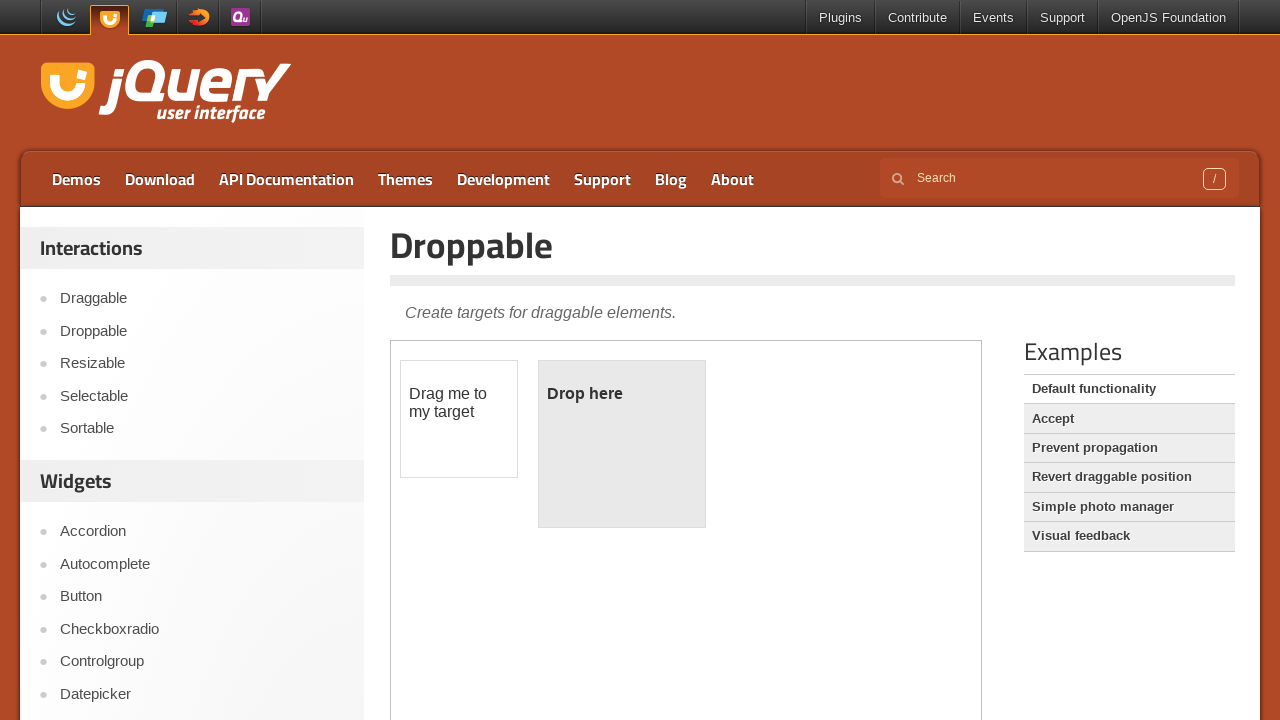

Located the demo iframe
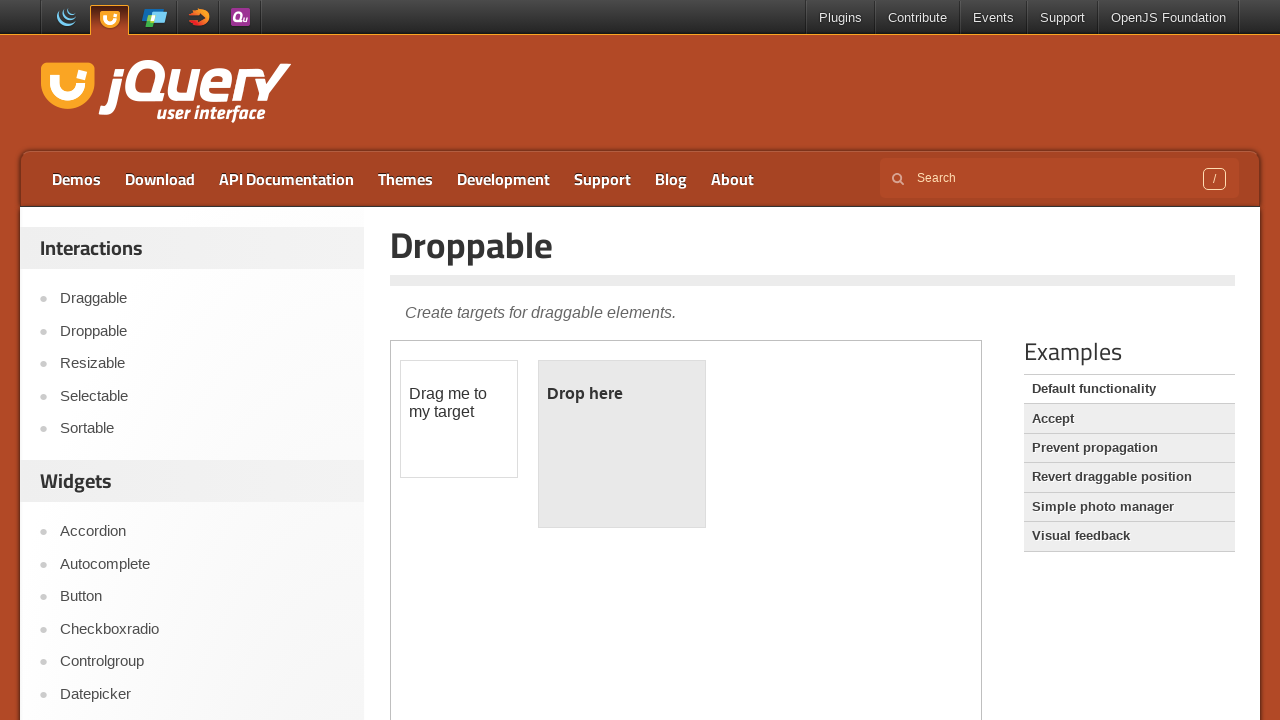

Located the draggable element within the iframe
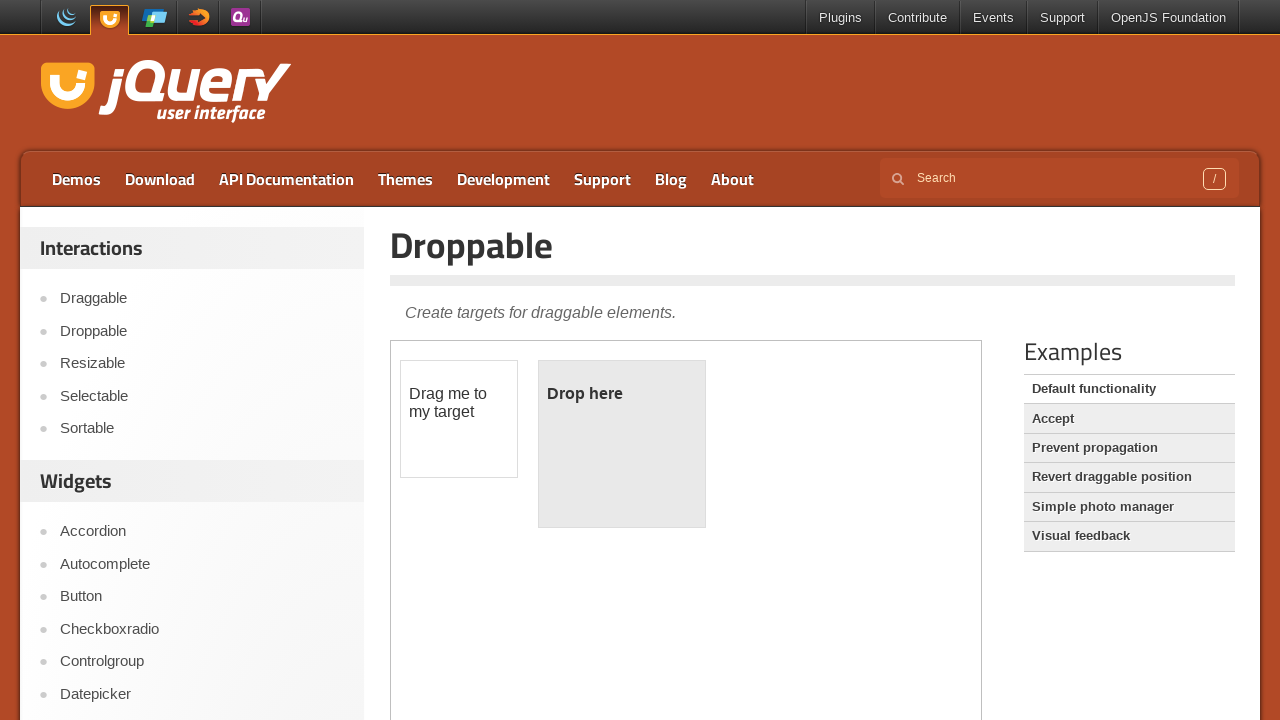

Located the droppable target element within the iframe
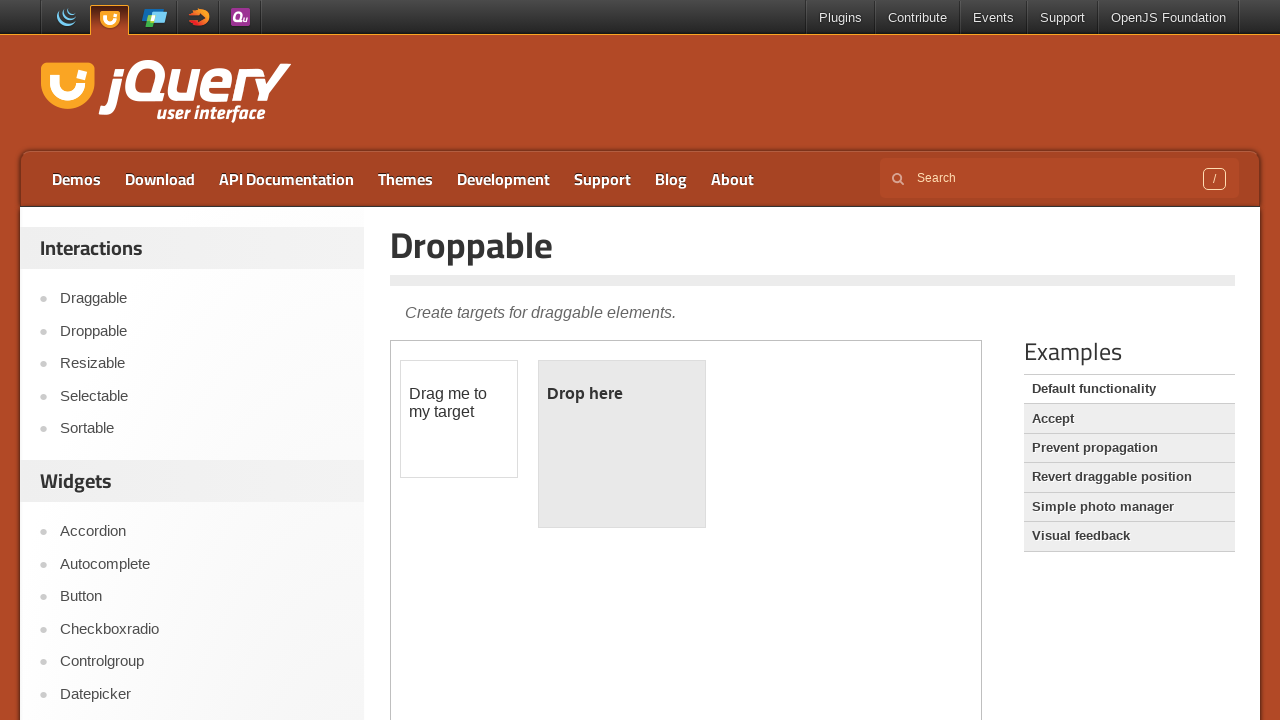

Draggable element is now visible
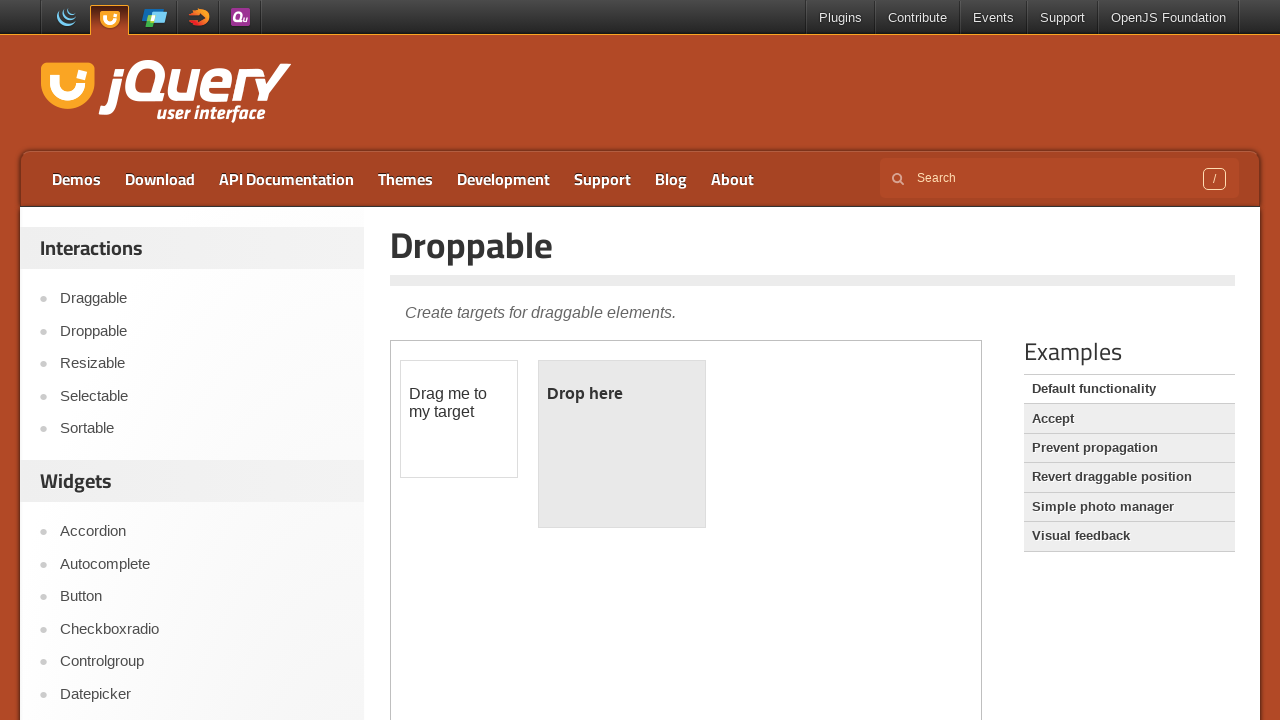

Droppable element is now visible
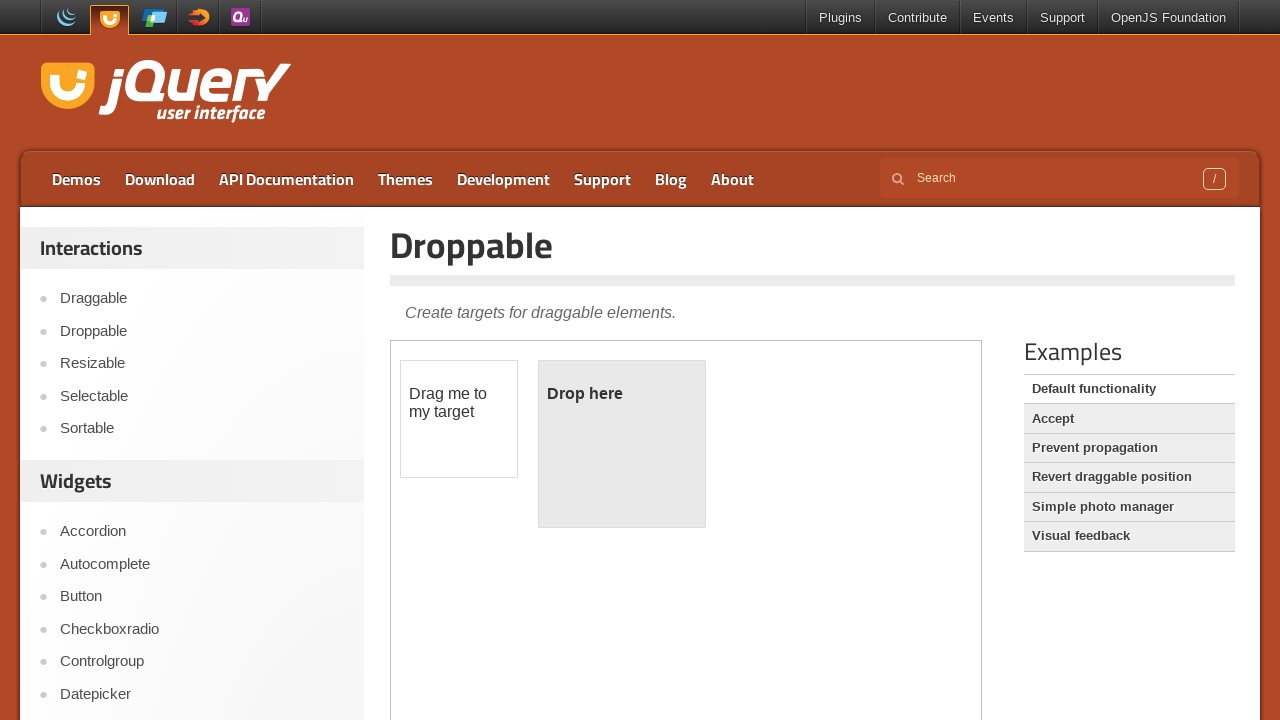

Performed drag and drop operation from draggable to droppable at (622, 444)
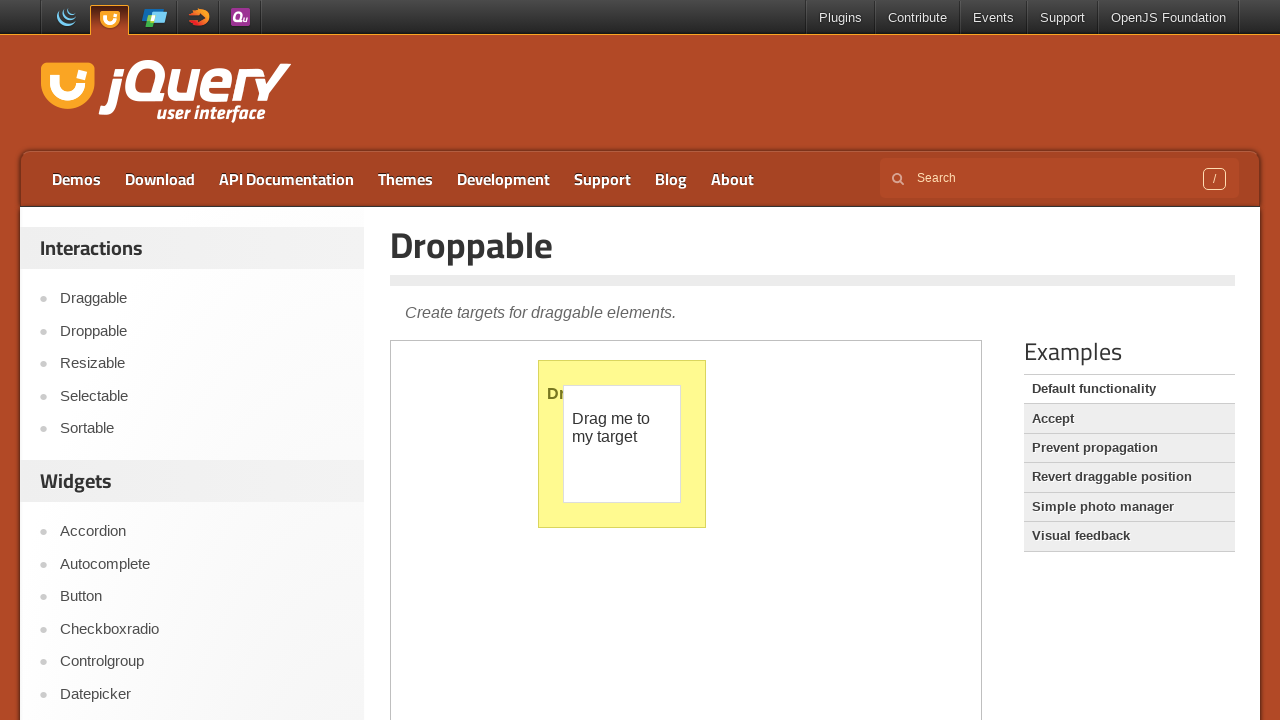

Verified drop was successful - droppable text changed to 'Dropped!'
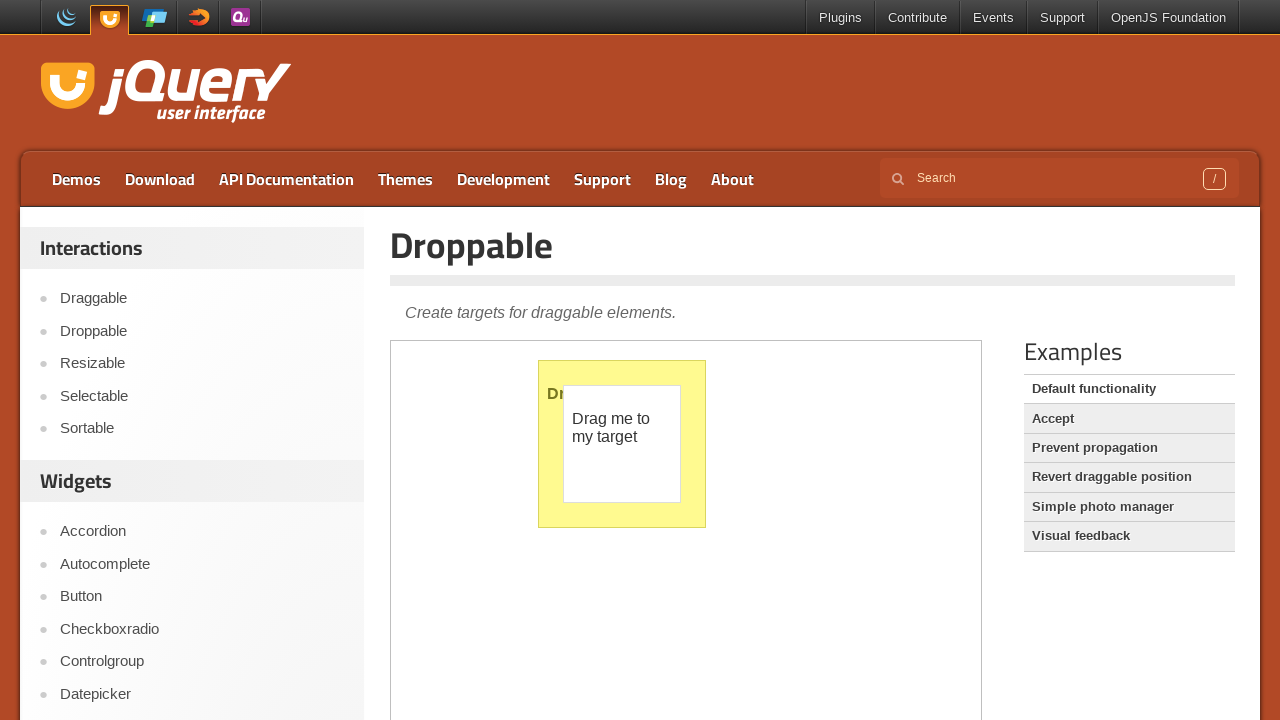

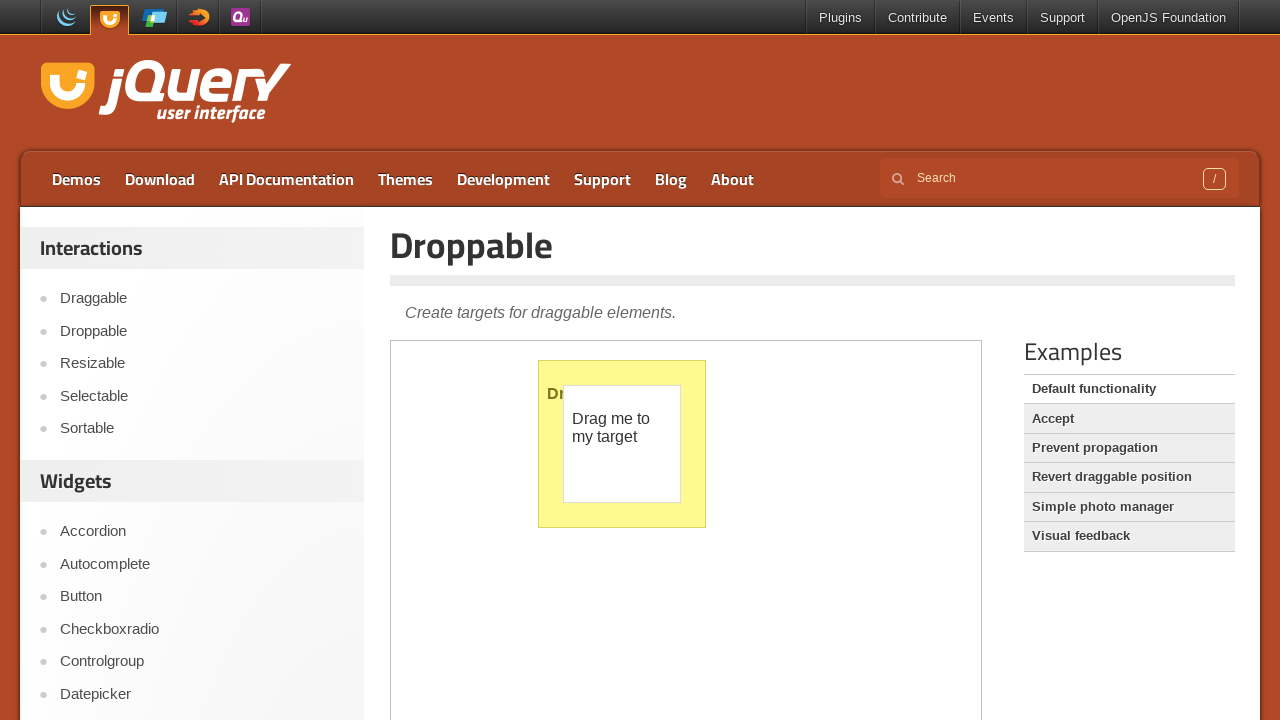